Tests Bootstrap dropdown functionality by clicking the dropdown menu button and selecting the "JavaScript" option from the dropdown list.

Starting URL: https://www.w3schools.com/bootstrap/bootstrap_dropdowns.asp

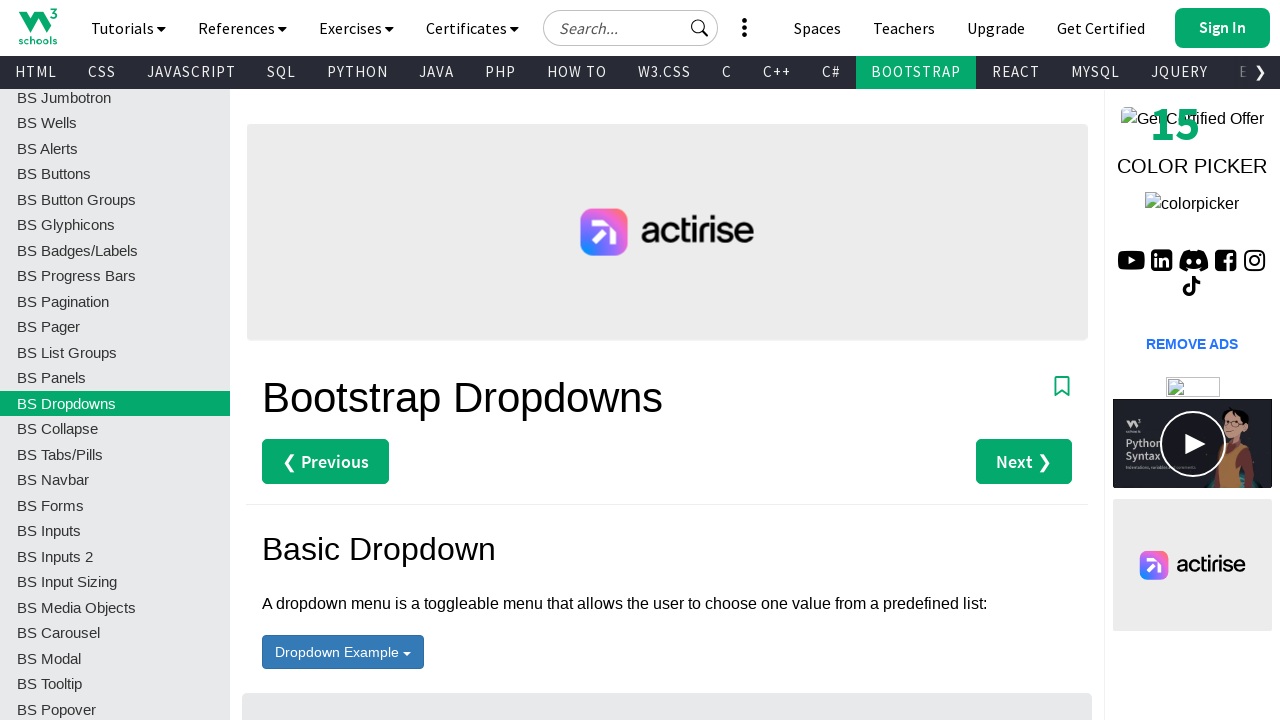

Clicked dropdown menu button with id 'menu1' at (343, 652) on #menu1
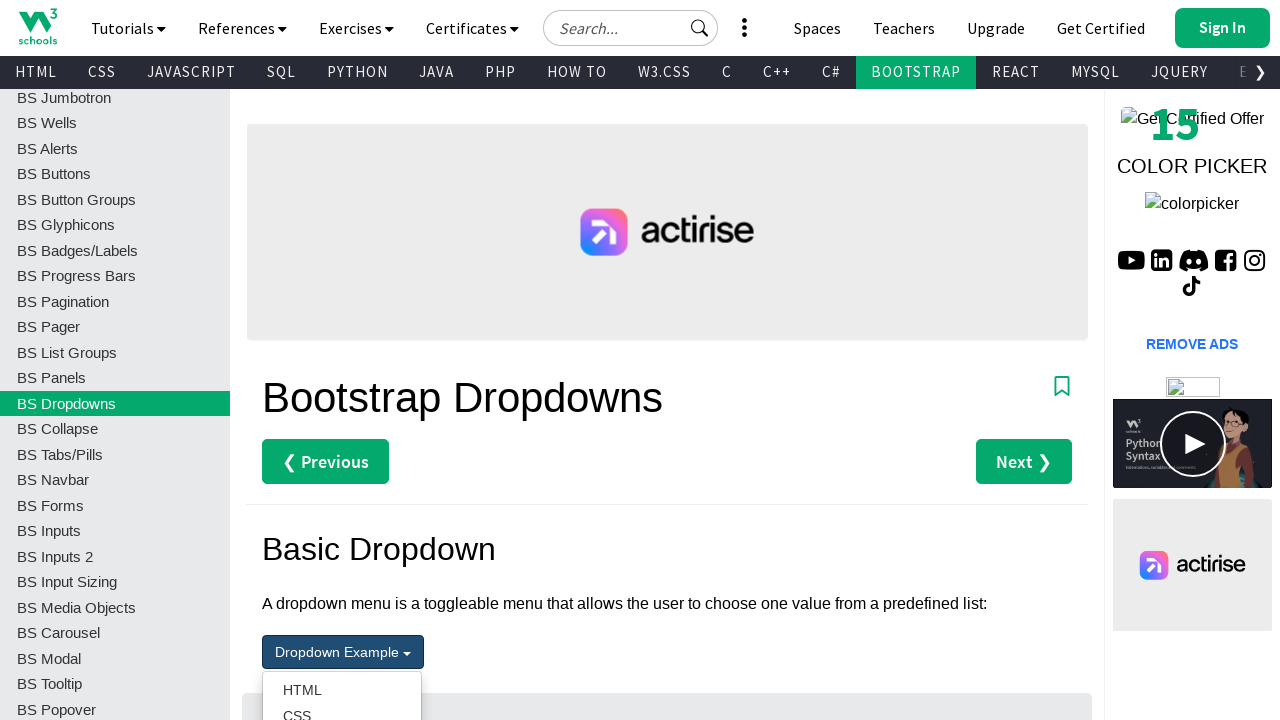

Clicked 'JavaScript' option from dropdown menu at (342, 360) on xpath=//*[@id='menu1']/following::ul/li/a[text()='JavaScript']
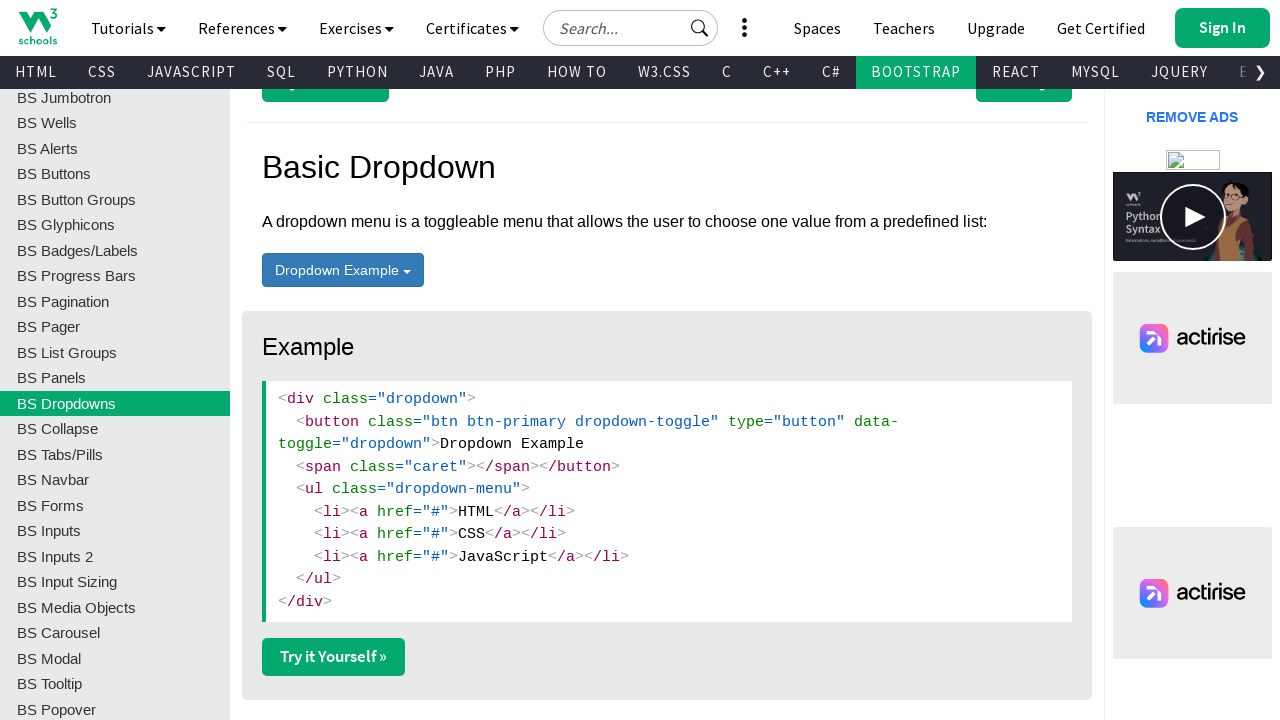

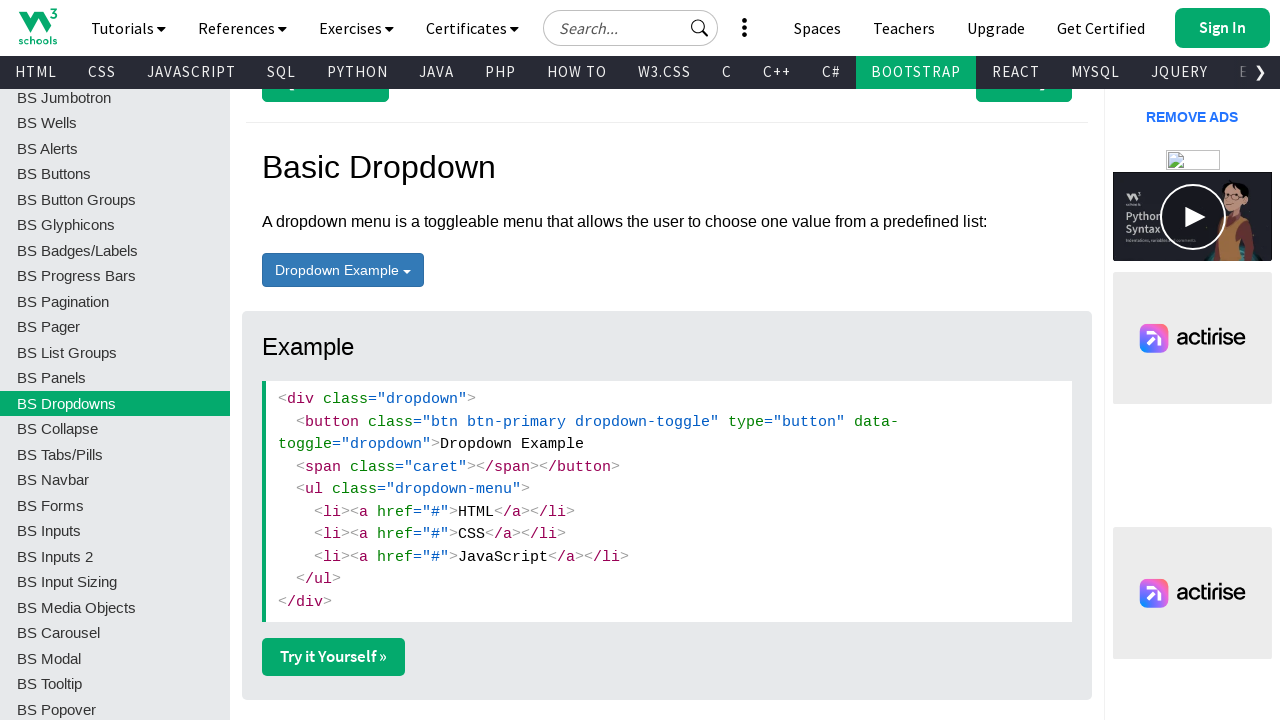